Tests filtering to display all items after switching between filters

Starting URL: https://demo.playwright.dev/todomvc

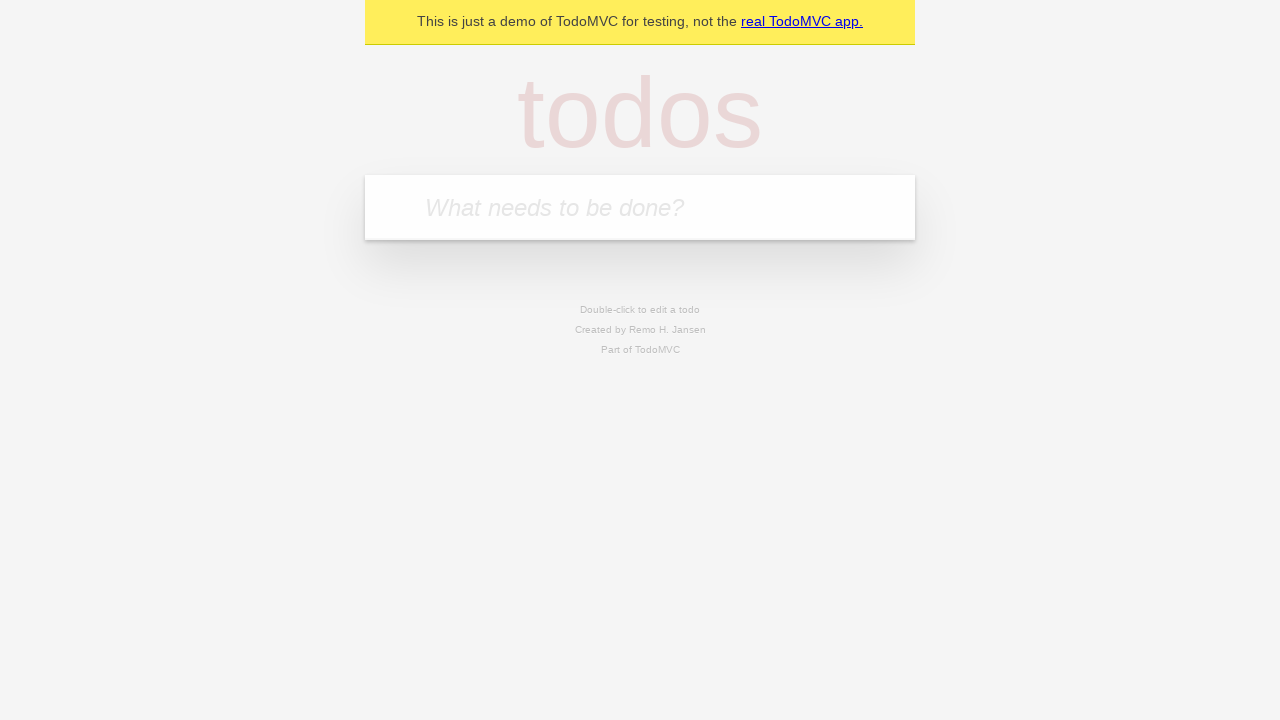

Filled todo input with 'buy some cheese' on internal:attr=[placeholder="What needs to be done?"i]
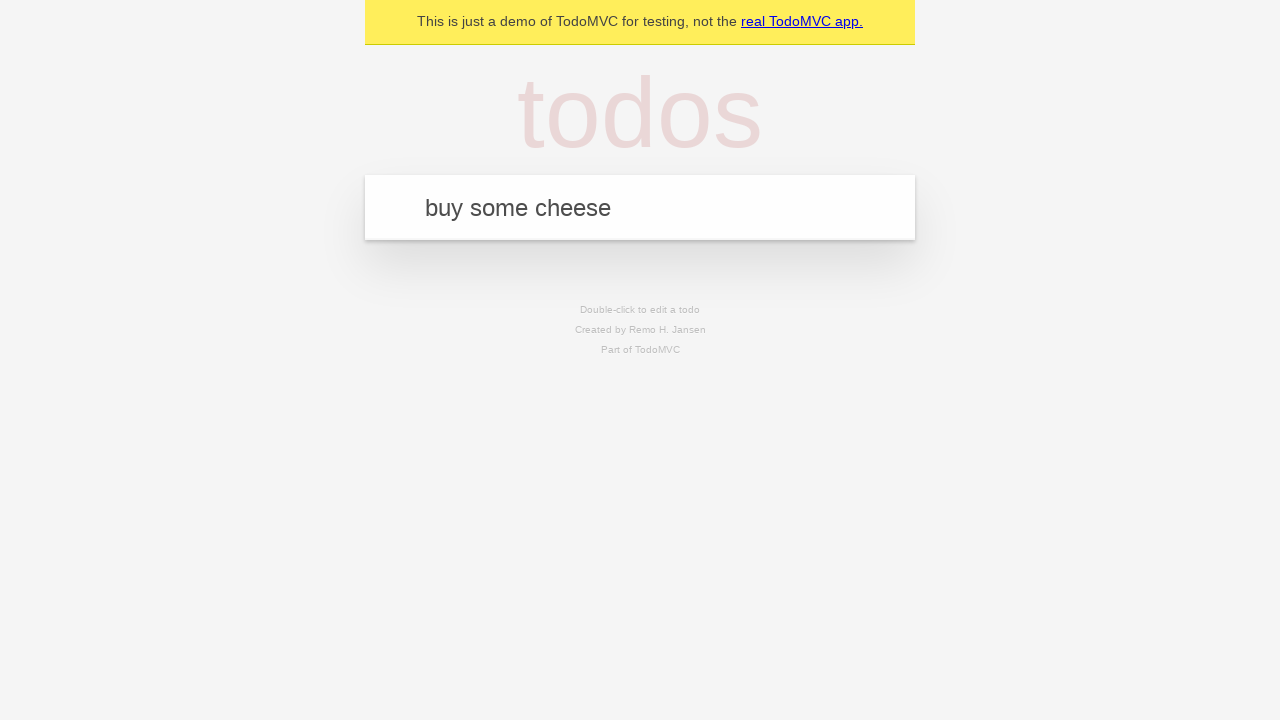

Pressed Enter to create first todo on internal:attr=[placeholder="What needs to be done?"i]
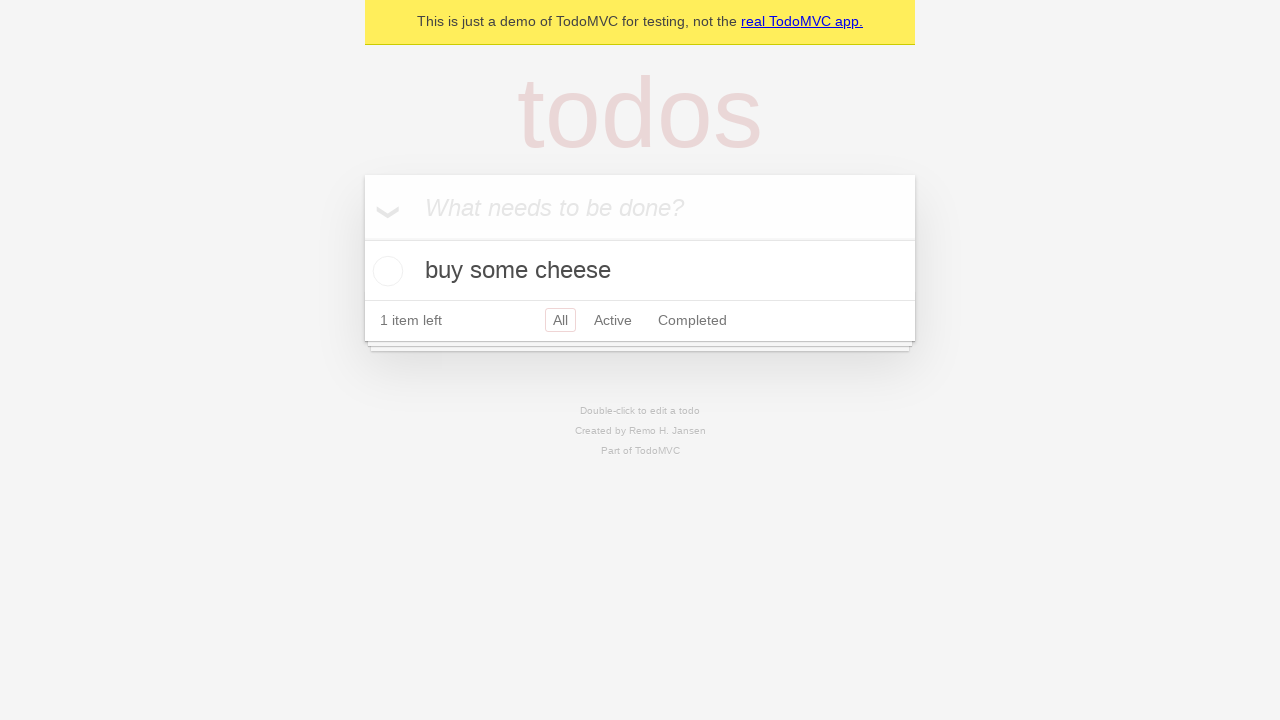

Filled todo input with 'feed the cat' on internal:attr=[placeholder="What needs to be done?"i]
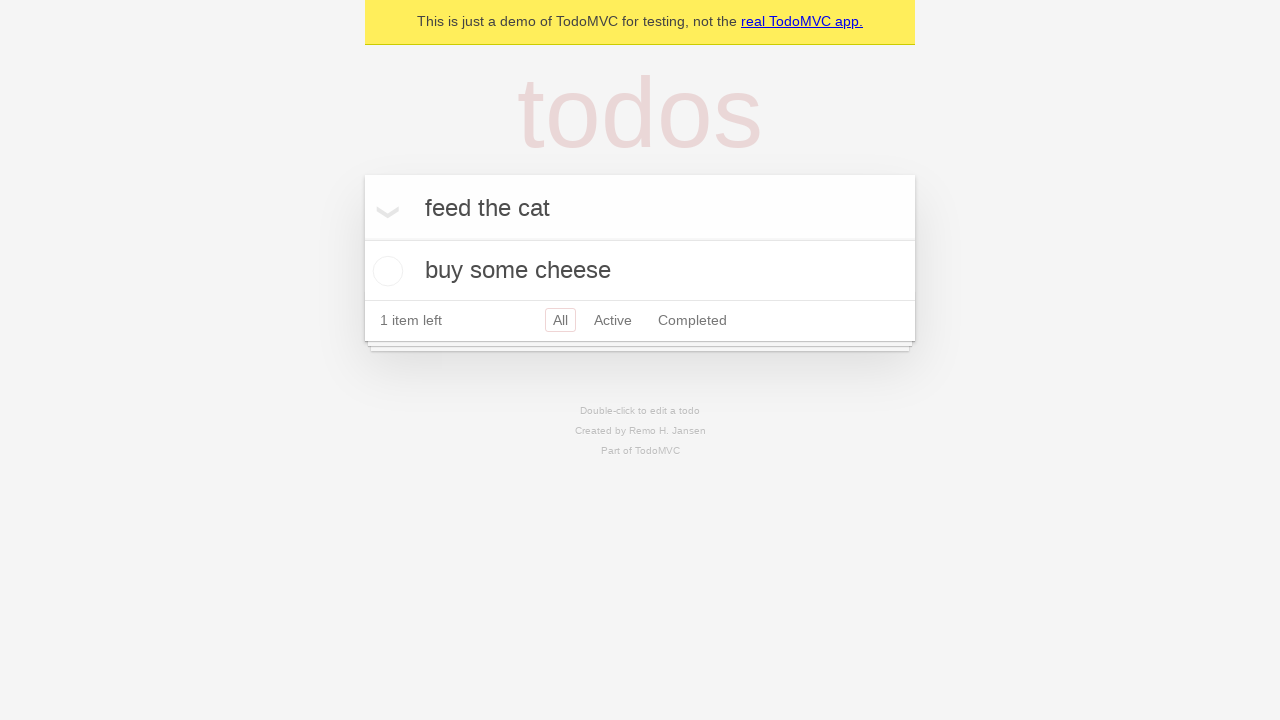

Pressed Enter to create second todo on internal:attr=[placeholder="What needs to be done?"i]
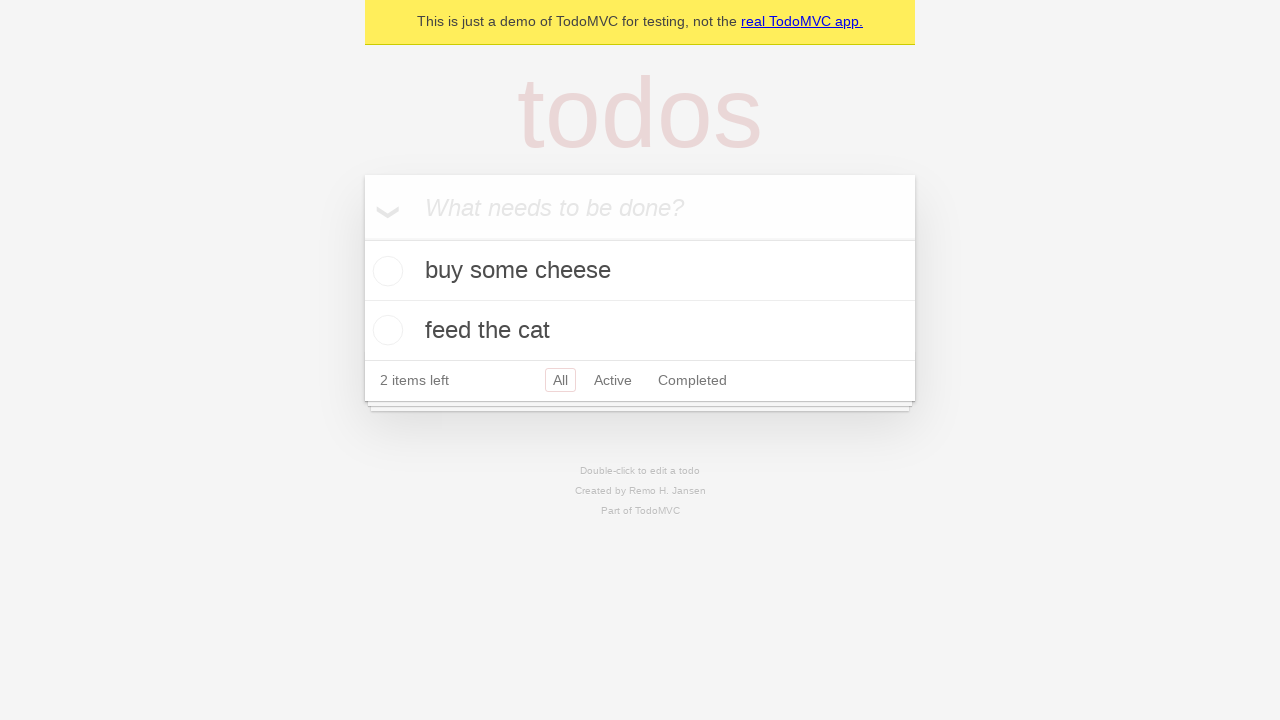

Filled todo input with 'book a doctors appointment' on internal:attr=[placeholder="What needs to be done?"i]
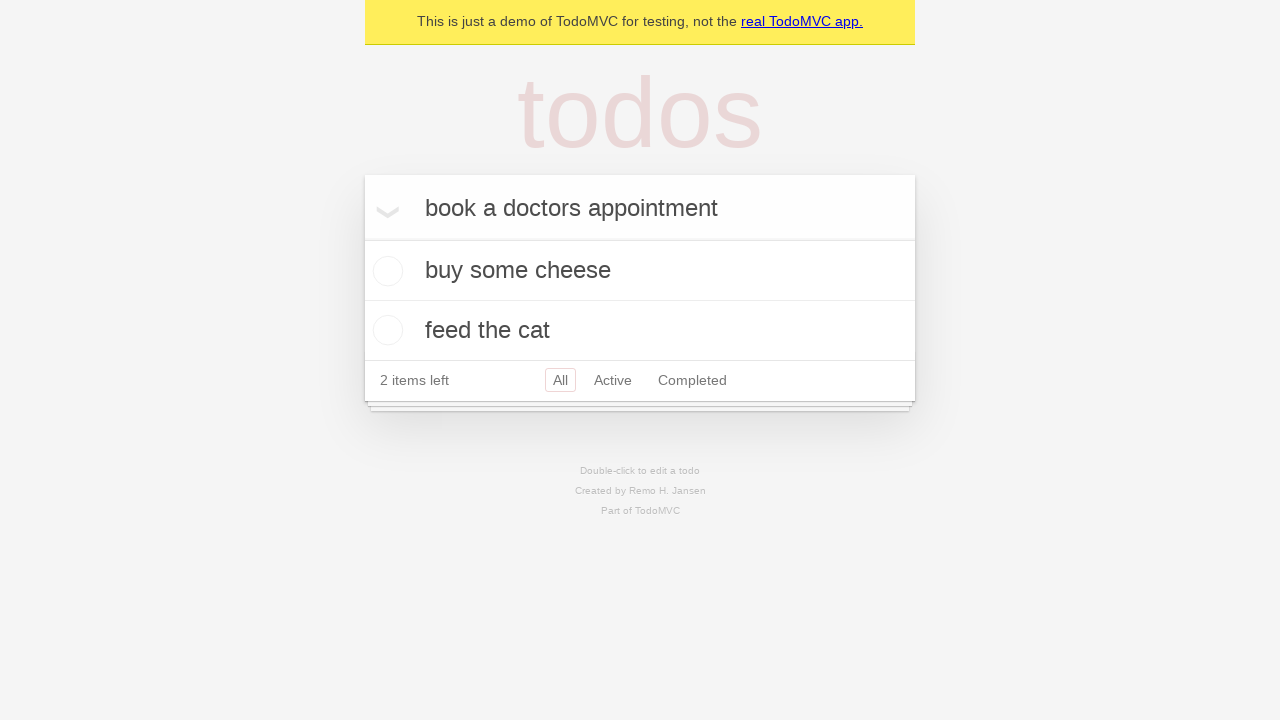

Pressed Enter to create third todo on internal:attr=[placeholder="What needs to be done?"i]
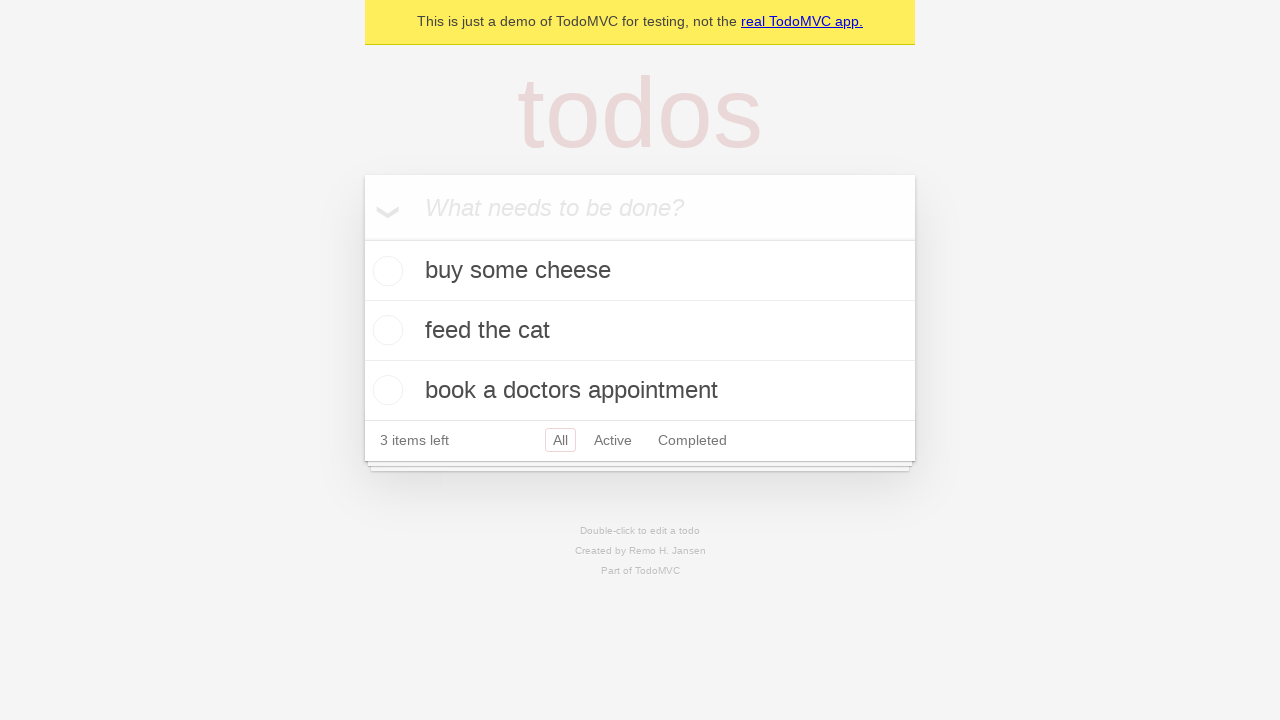

Checked the second todo item 'feed the cat' at (385, 330) on internal:testid=[data-testid="todo-item"s] >> nth=1 >> internal:role=checkbox
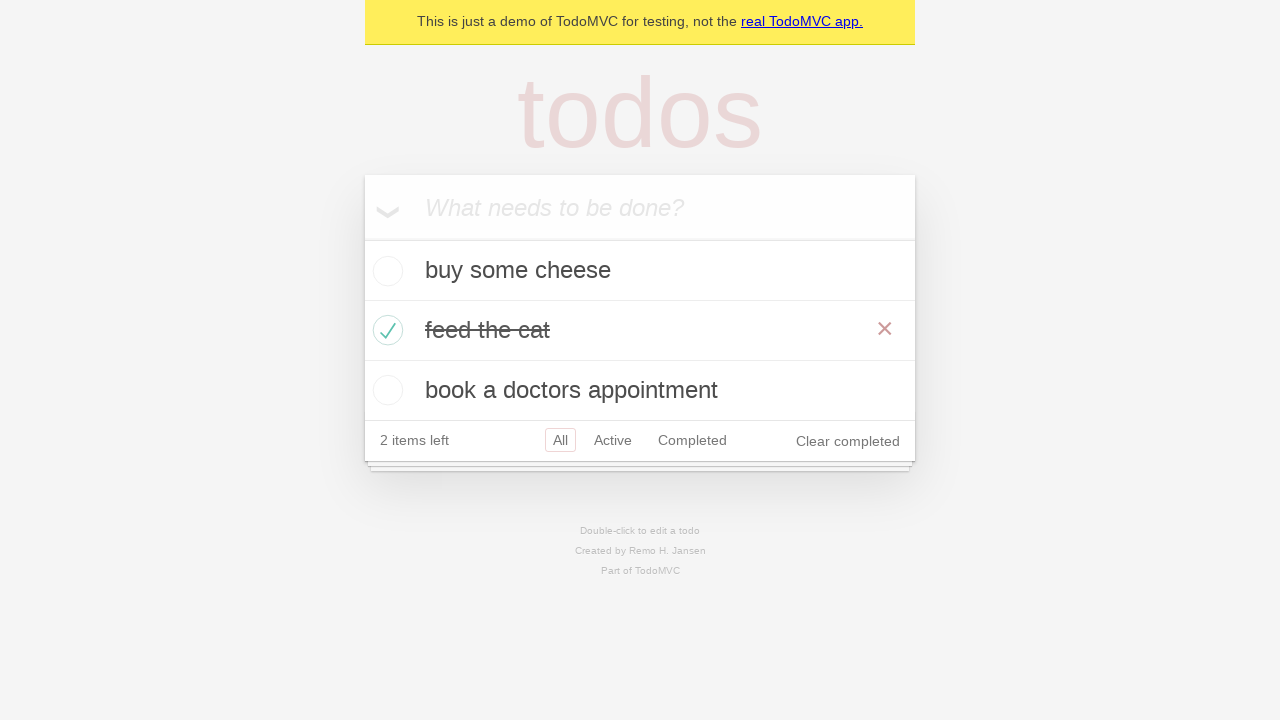

Clicked 'Active' filter to display only active todos at (613, 440) on internal:role=link[name="Active"i]
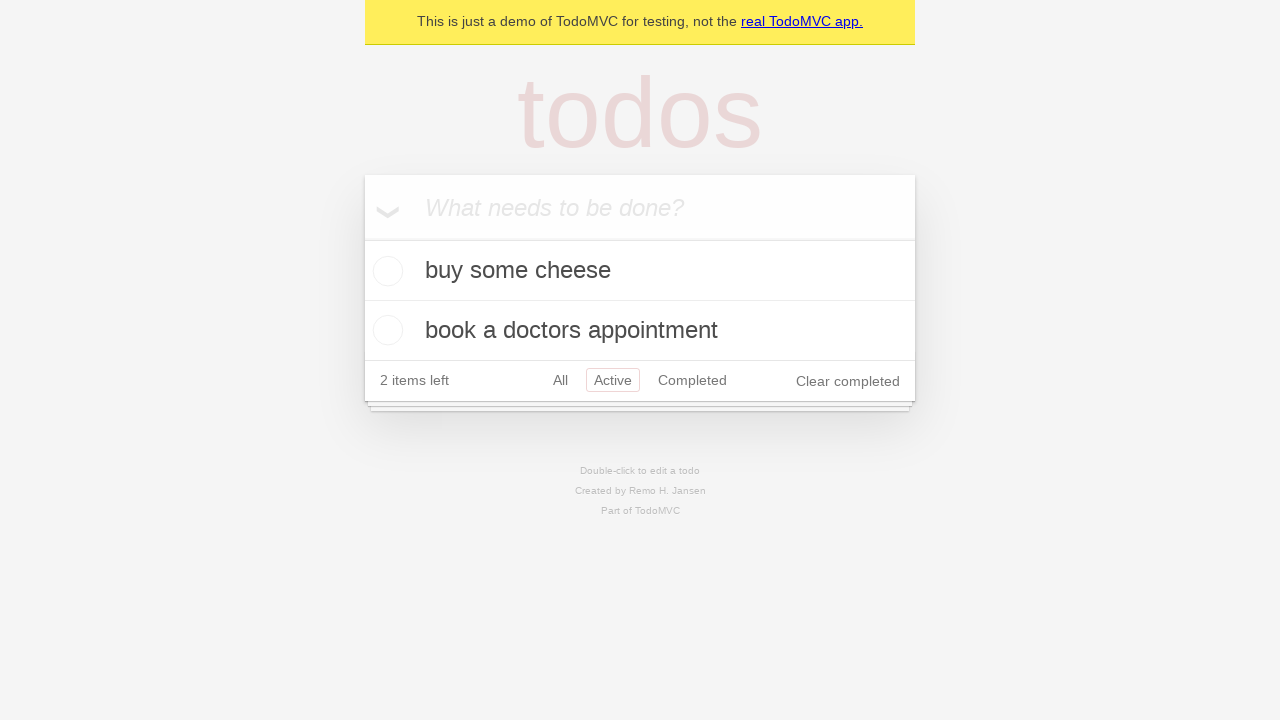

Clicked 'Completed' filter to display only completed todos at (692, 380) on internal:role=link[name="Completed"i]
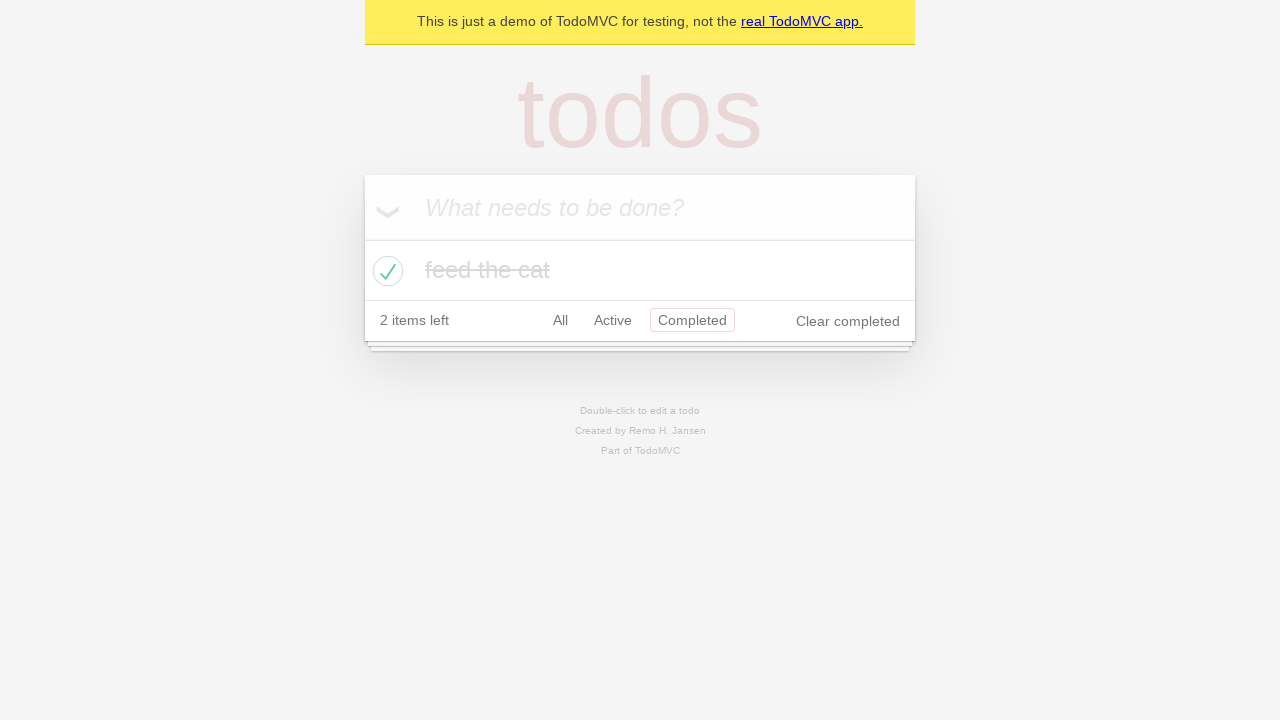

Clicked 'All' filter to display all items at (560, 320) on internal:role=link[name="All"i]
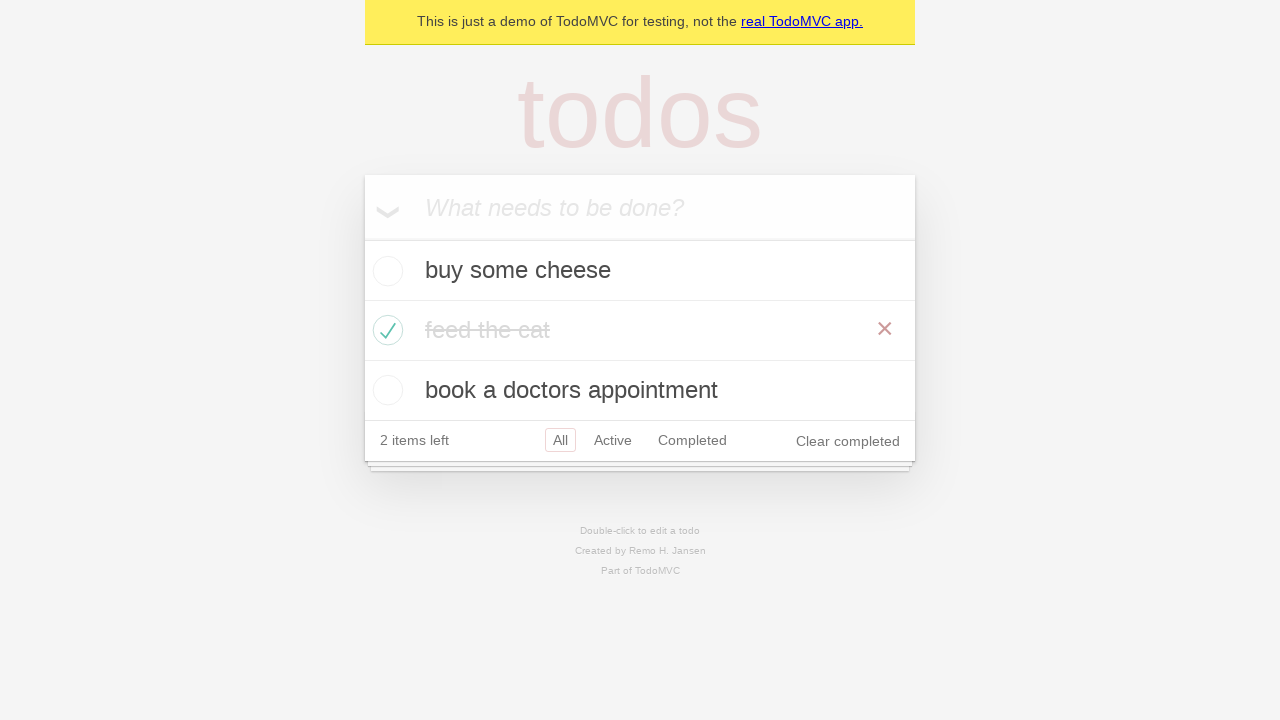

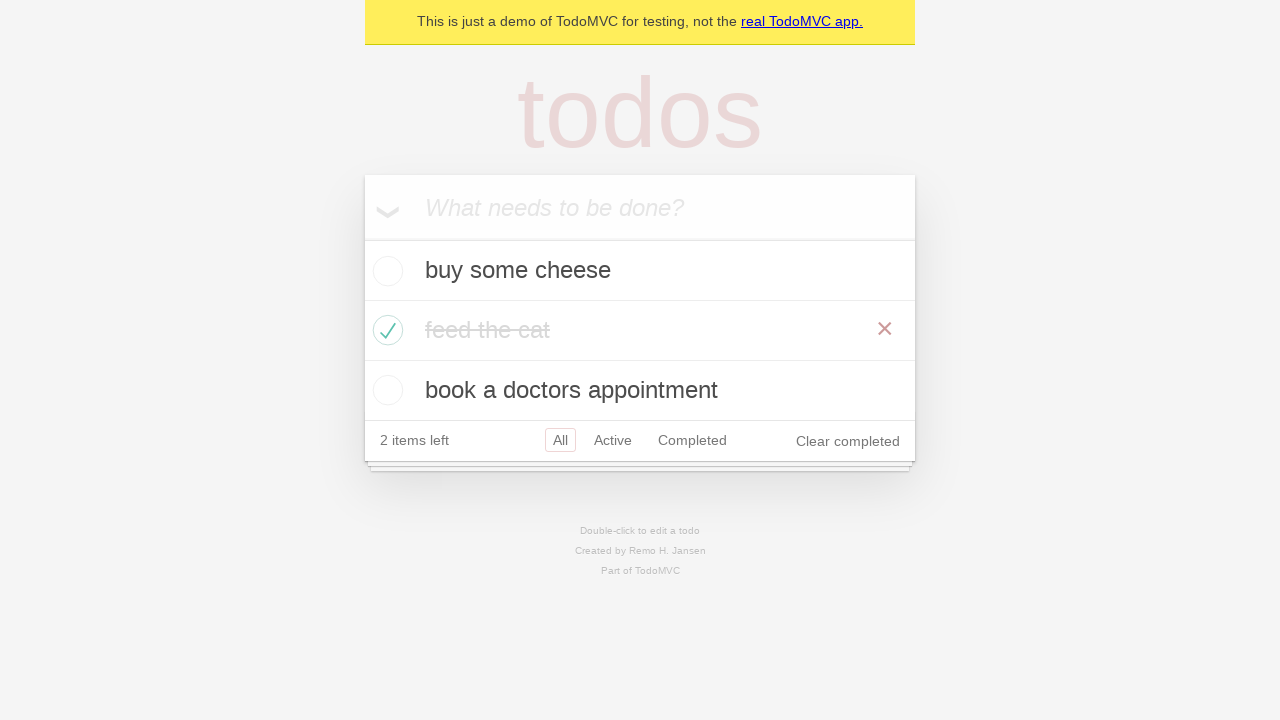